Tests clearing the complete state of all items by checking and then unchecking the toggle all

Starting URL: https://demo.playwright.dev/todomvc

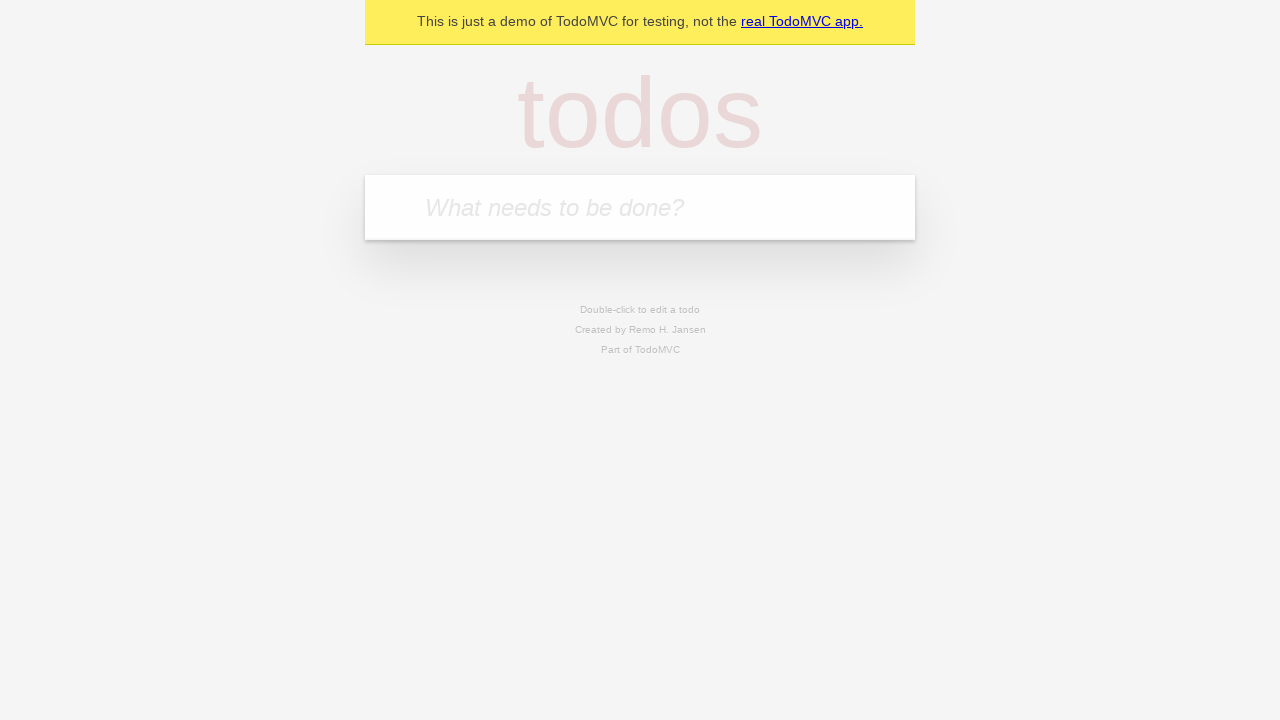

Filled todo input with 'buy some cheese' on internal:attr=[placeholder="What needs to be done?"i]
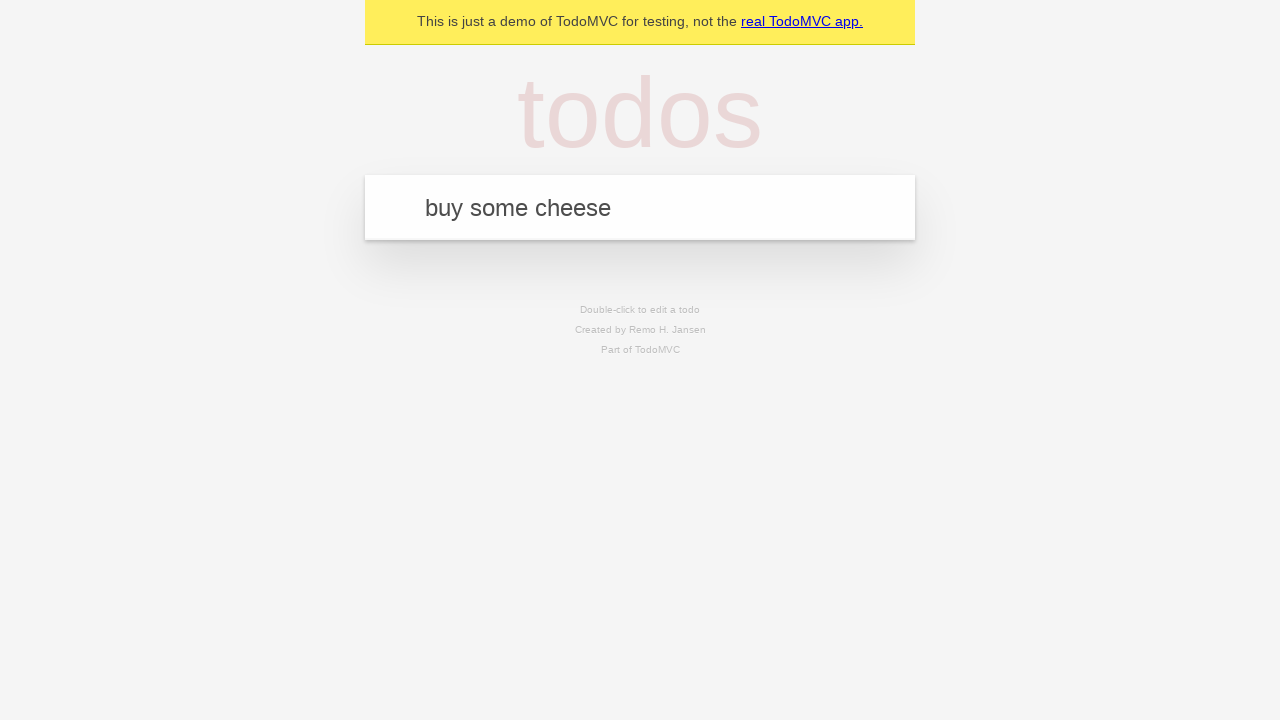

Pressed Enter to add todo 'buy some cheese' on internal:attr=[placeholder="What needs to be done?"i]
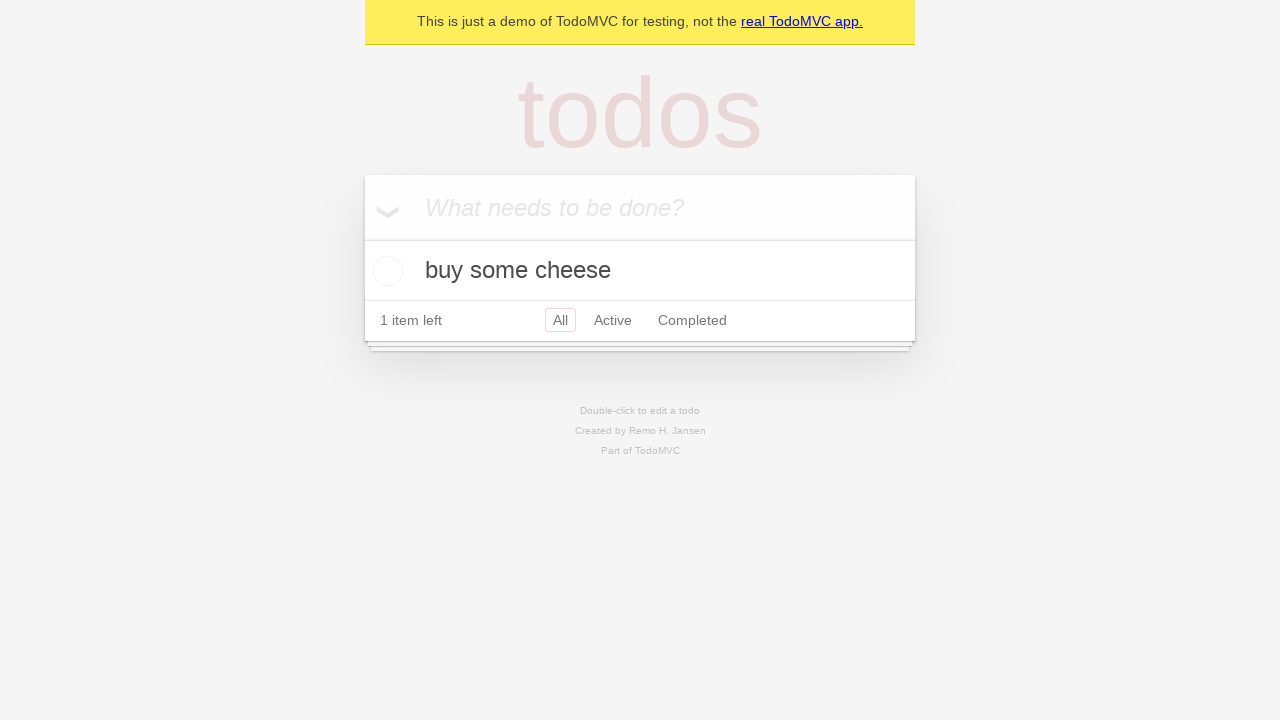

Filled todo input with 'feed the cat' on internal:attr=[placeholder="What needs to be done?"i]
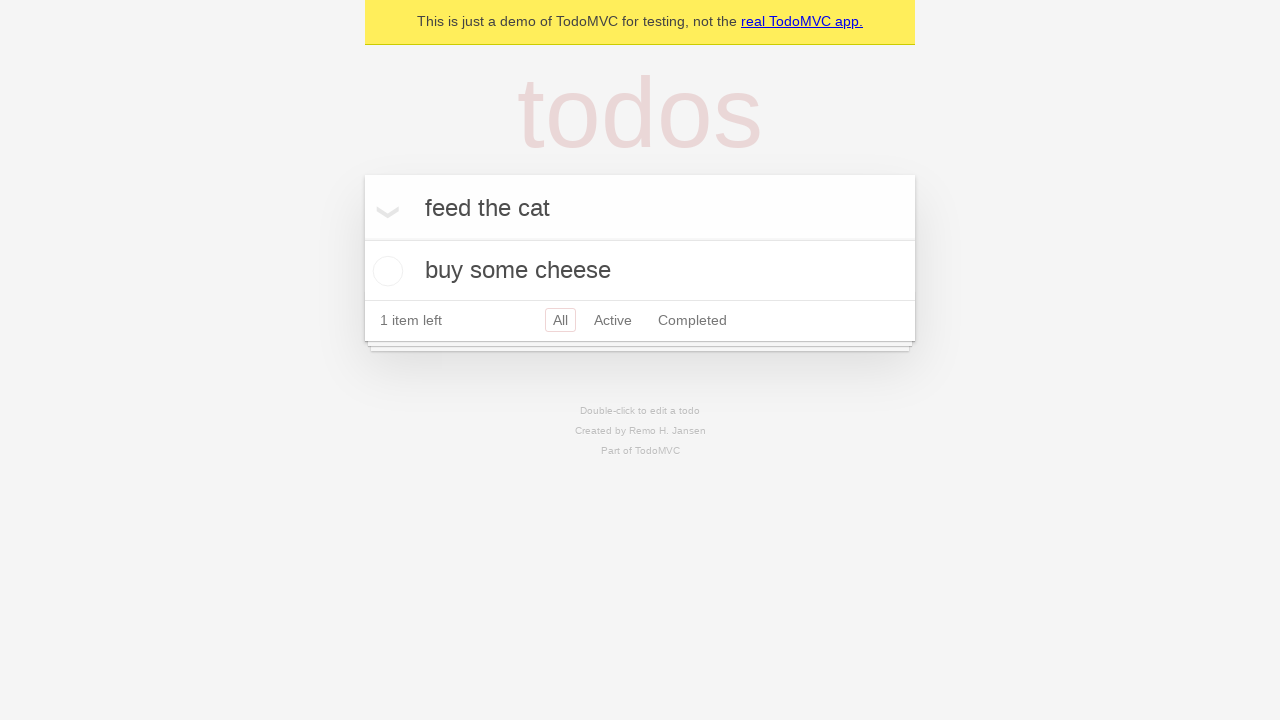

Pressed Enter to add todo 'feed the cat' on internal:attr=[placeholder="What needs to be done?"i]
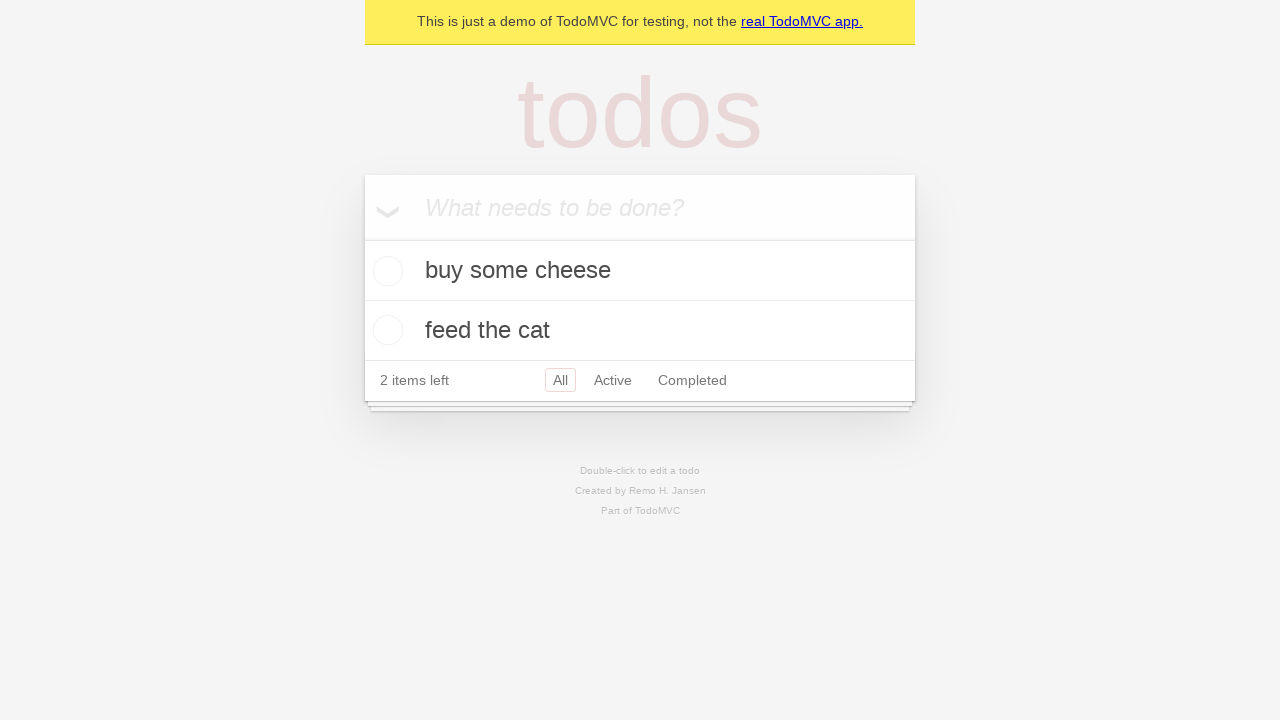

Filled todo input with 'book a doctors appointment' on internal:attr=[placeholder="What needs to be done?"i]
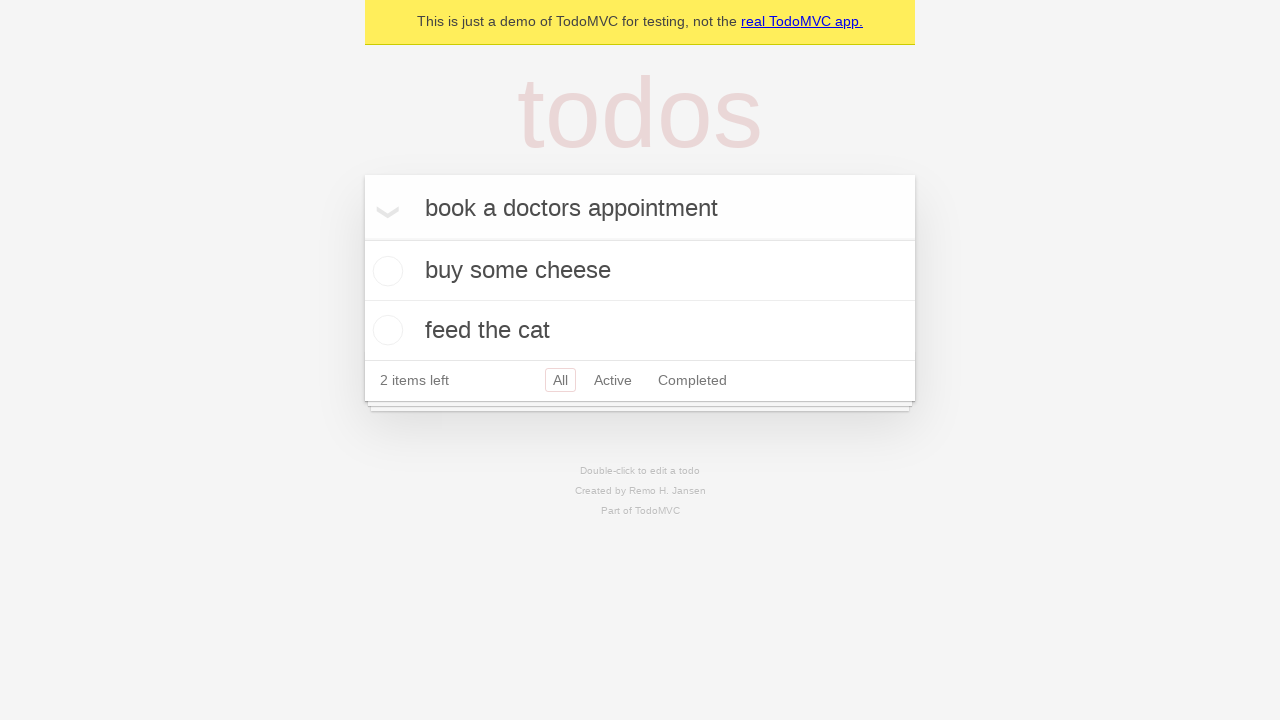

Pressed Enter to add todo 'book a doctors appointment' on internal:attr=[placeholder="What needs to be done?"i]
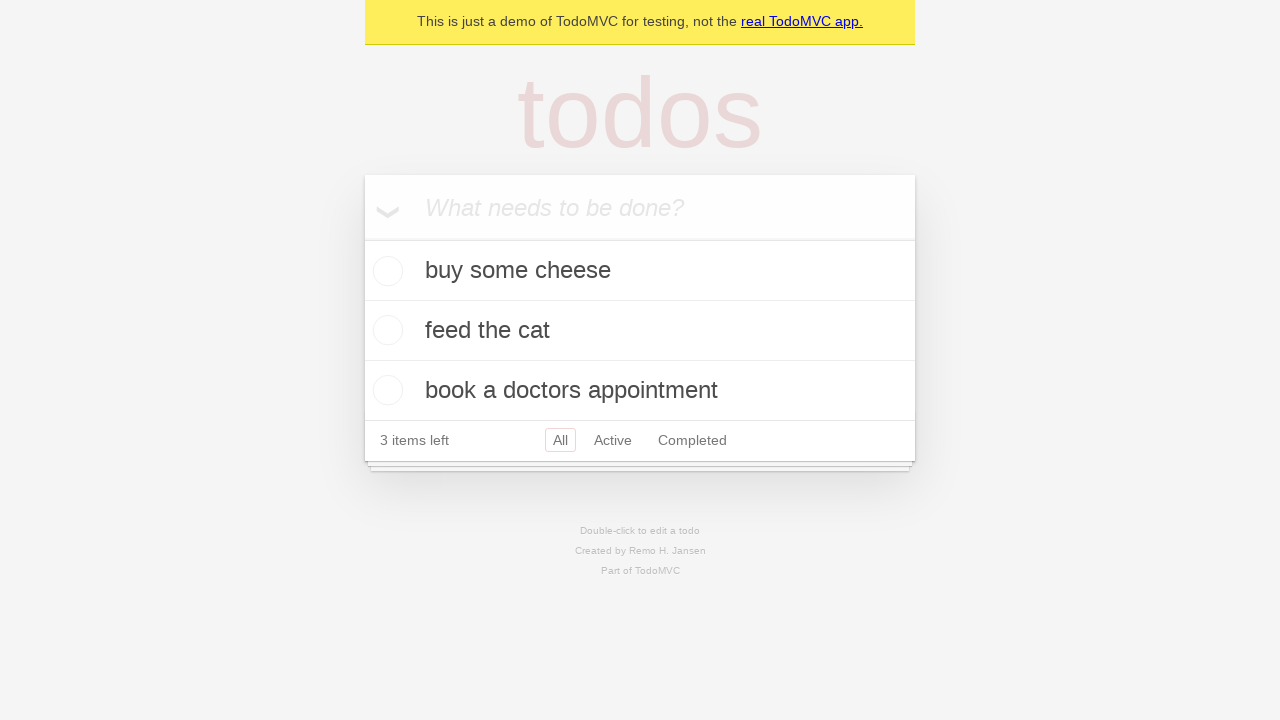

Waited for third todo item to be visible
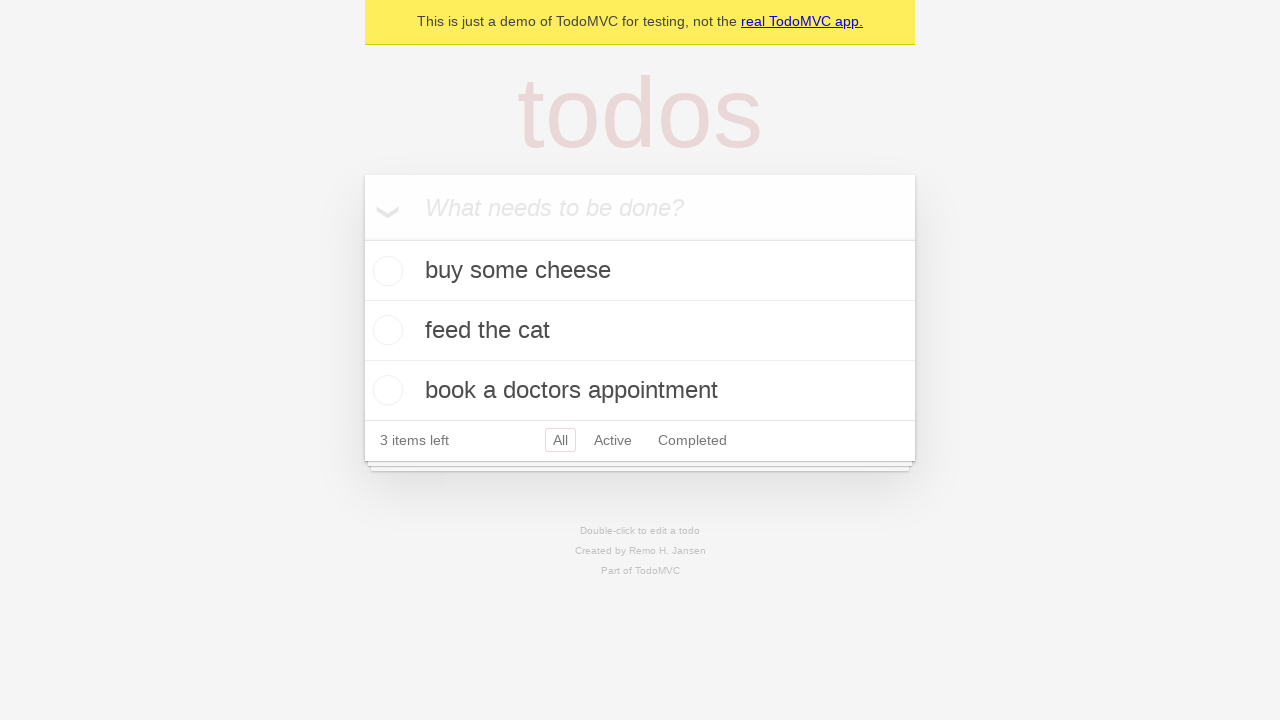

Clicked toggle all to mark all items as complete at (362, 238) on internal:label="Mark all as complete"i
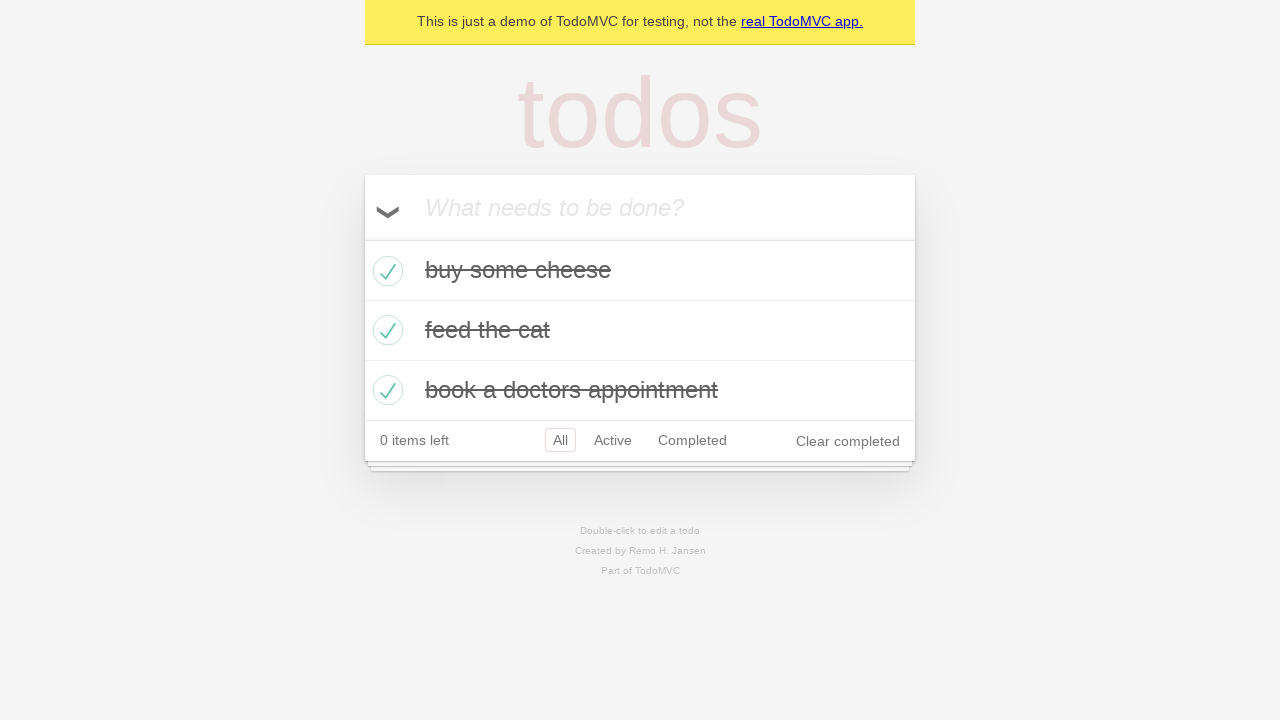

Clicked toggle all to uncheck all items at (362, 238) on internal:label="Mark all as complete"i
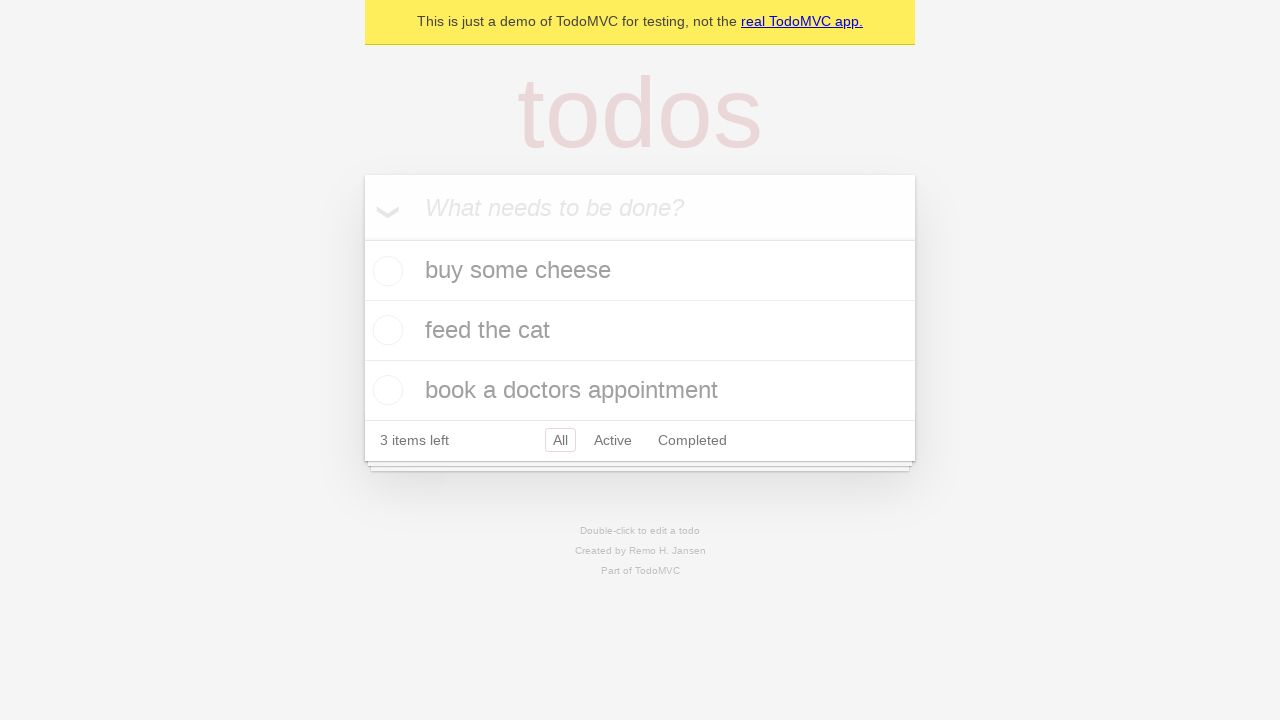

Verified that all items are in uncomplete state
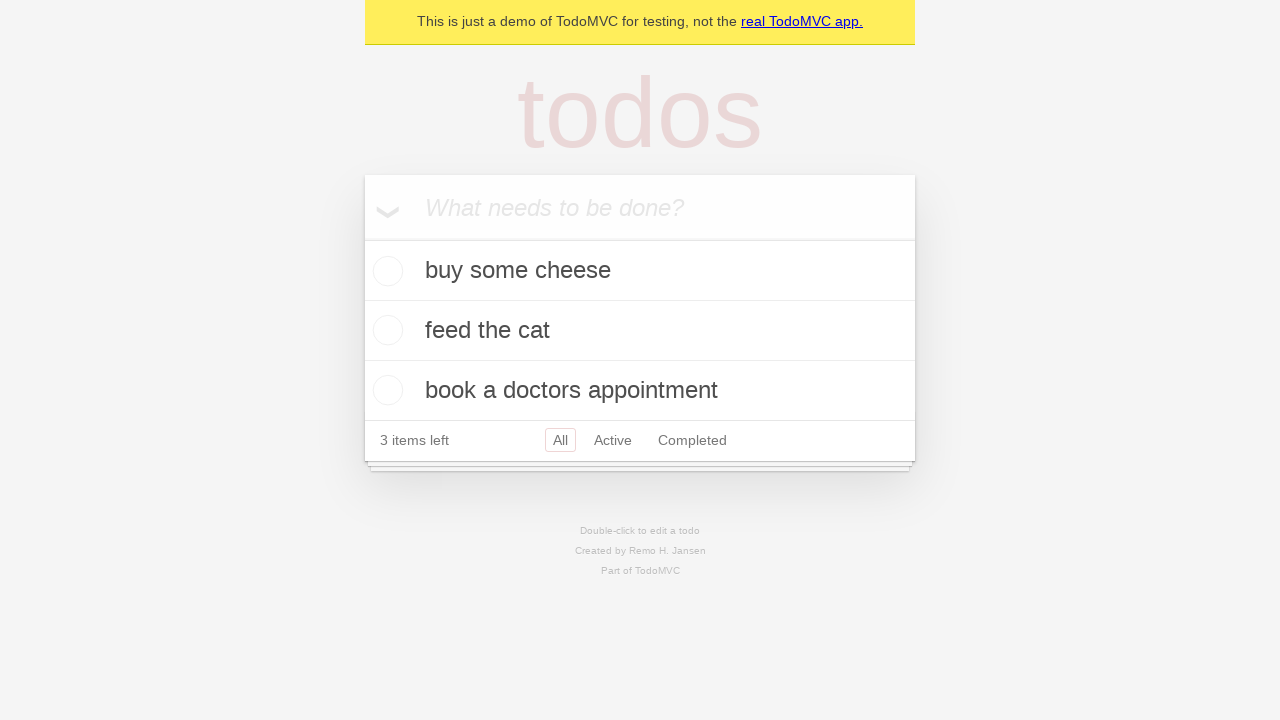

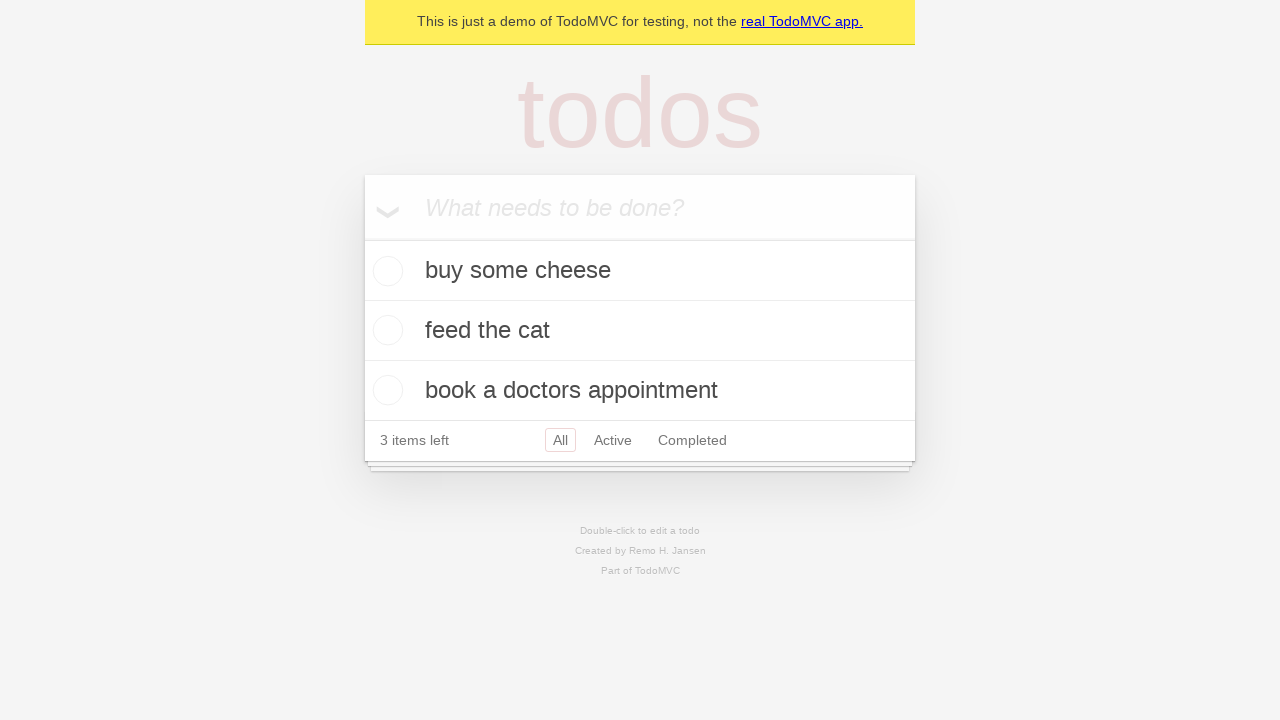